Tests keyboard input functionality by sending text to the page and verifying it appears

Starting URL: https://training-support.net/webelements/keyboard-events

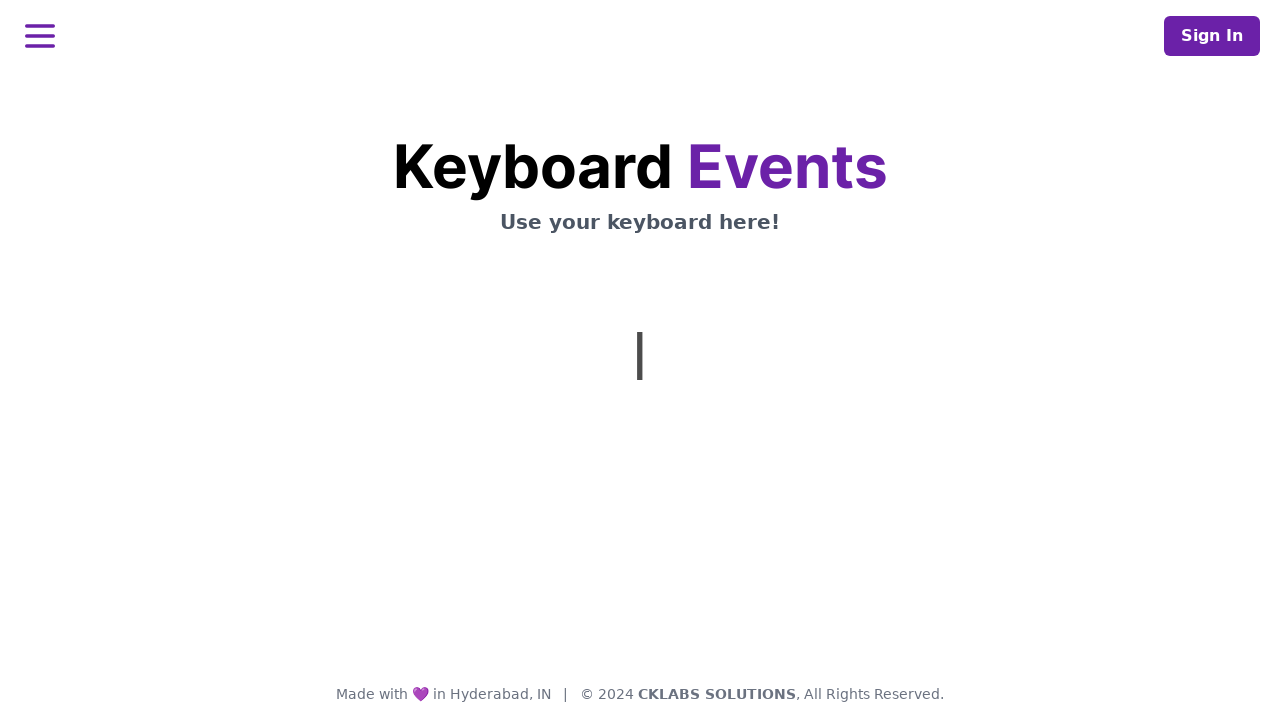

Typed 'This is coming from Selenium' using keyboard input
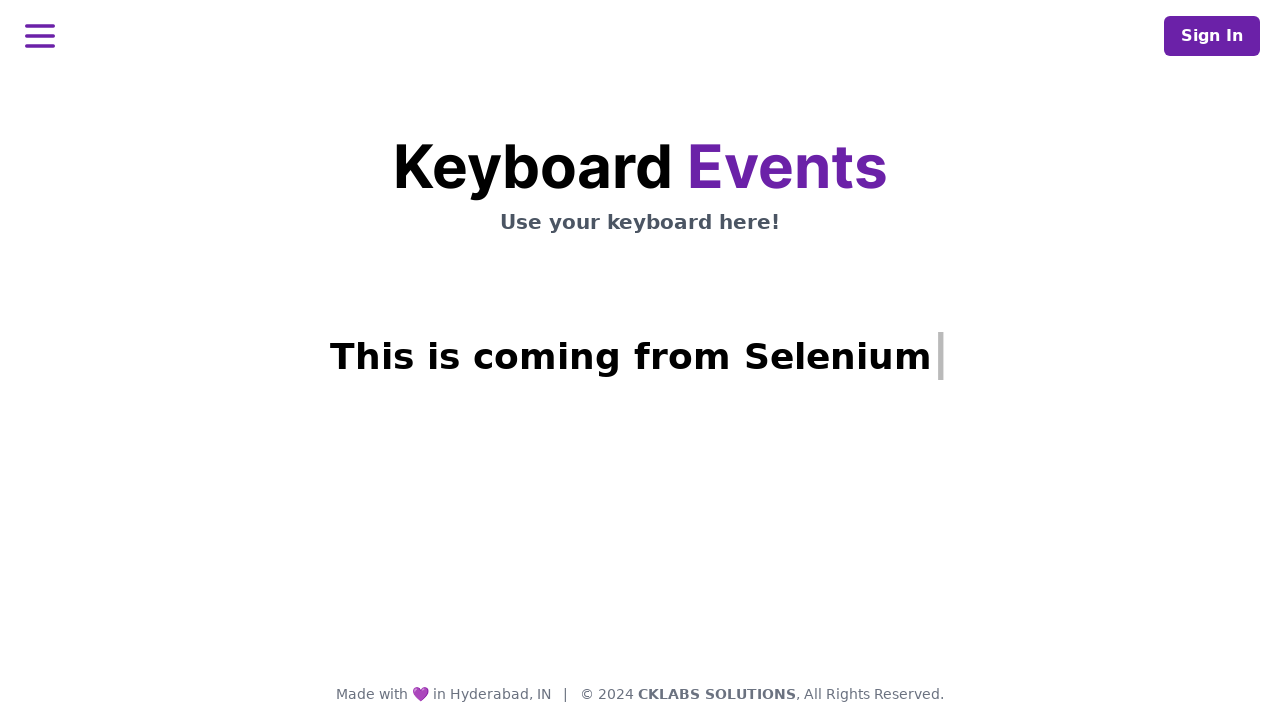

Verified that h1.mt-3 element loaded with keyboard input text
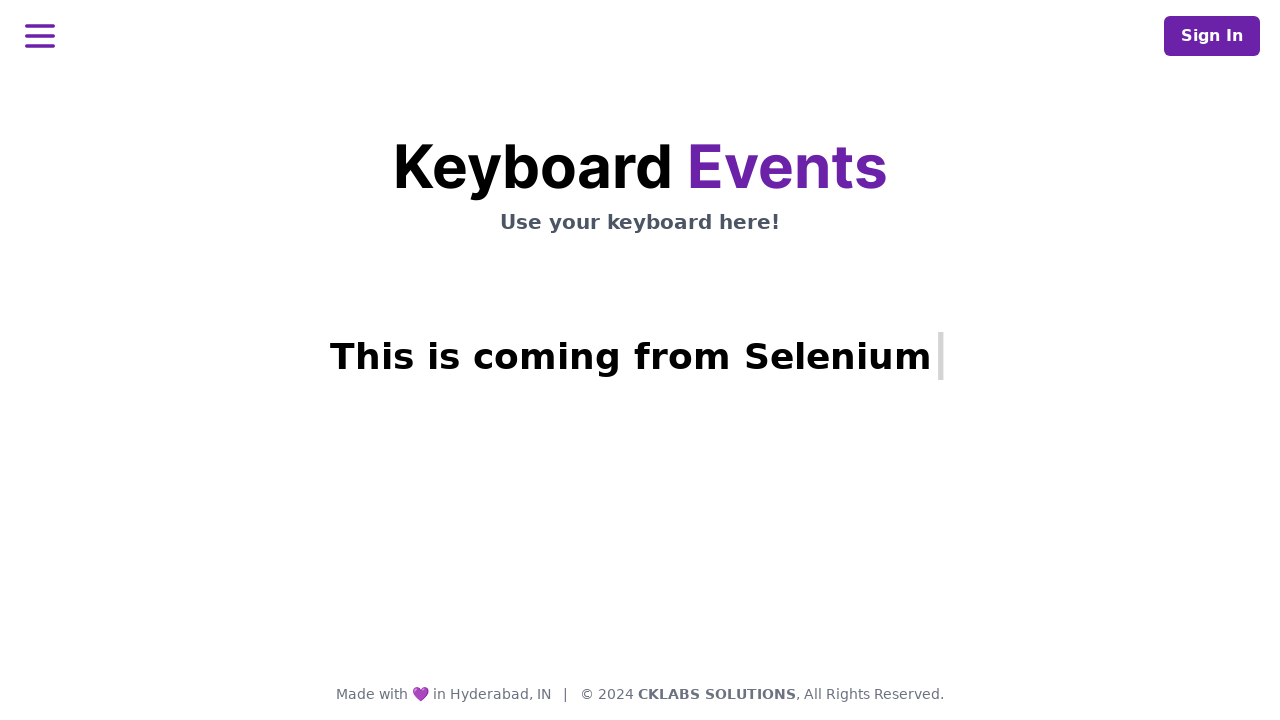

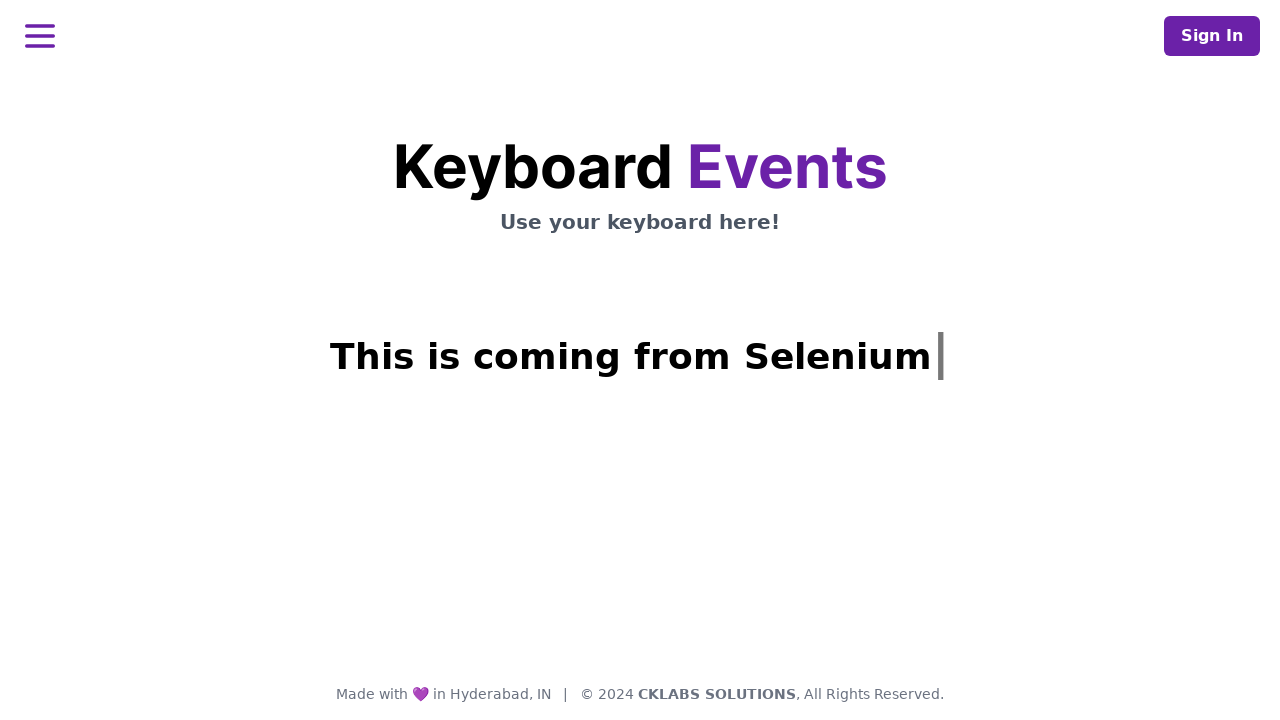